Tests that UI elements are present on the Philips app page by checking for images and div elements.

Starting URL: https://ctv.play.tv2.no/production/play/philips/

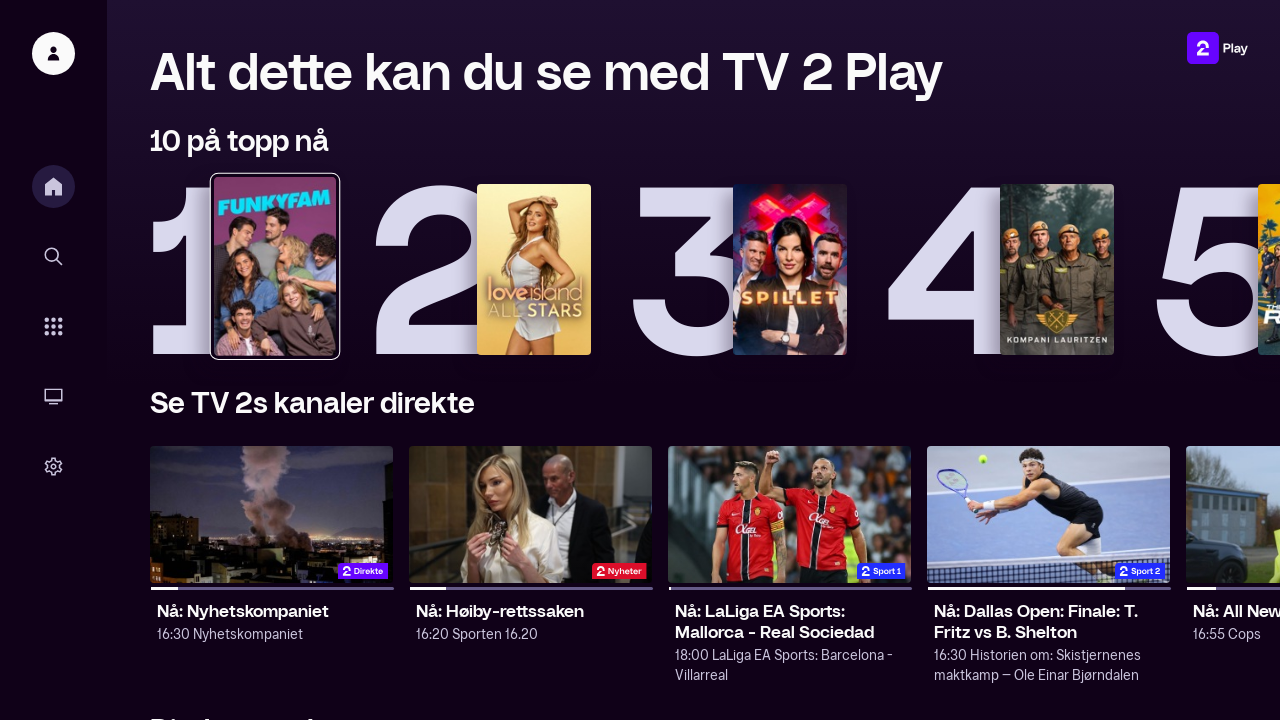

Navigated to Philips app page
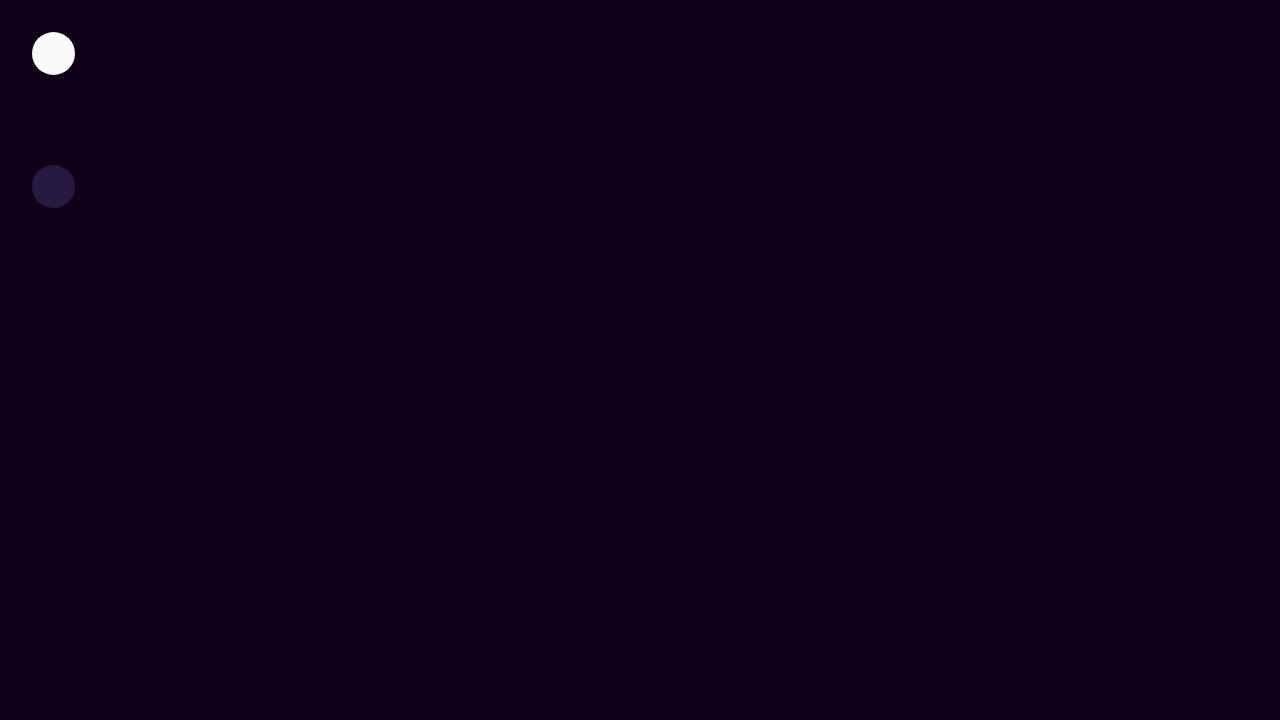

Page body loaded successfully
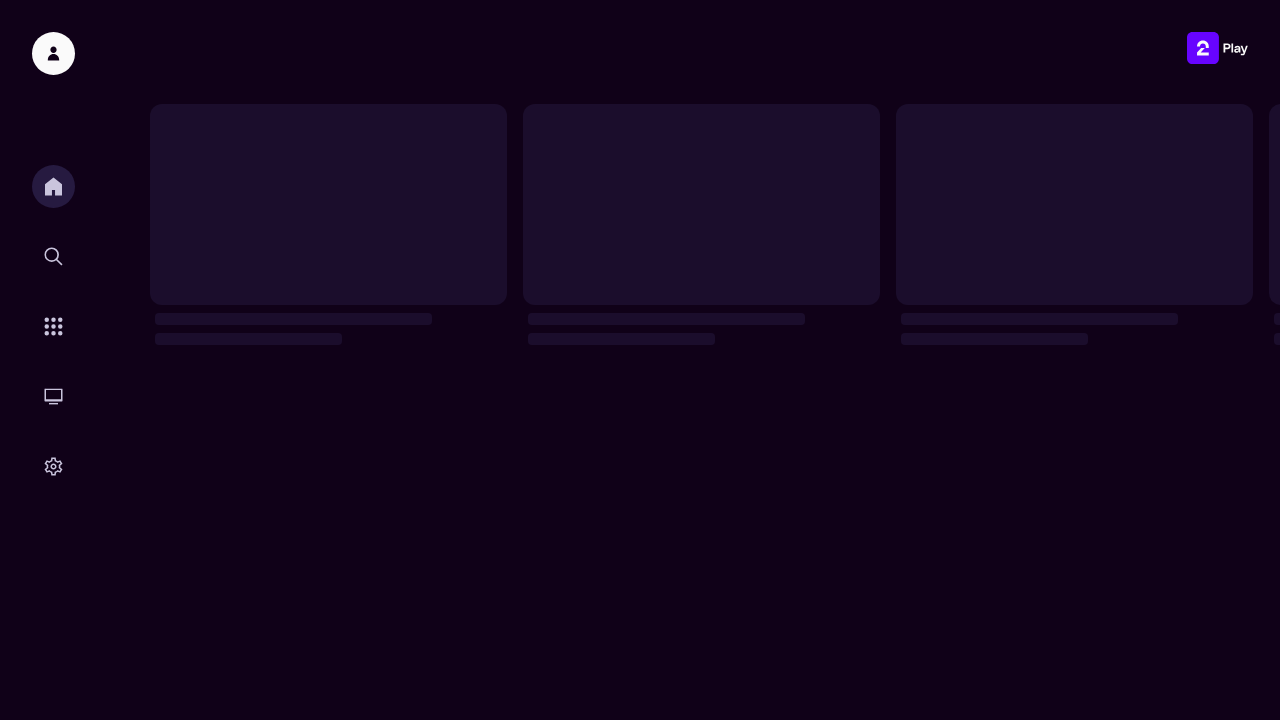

Image elements loaded on page
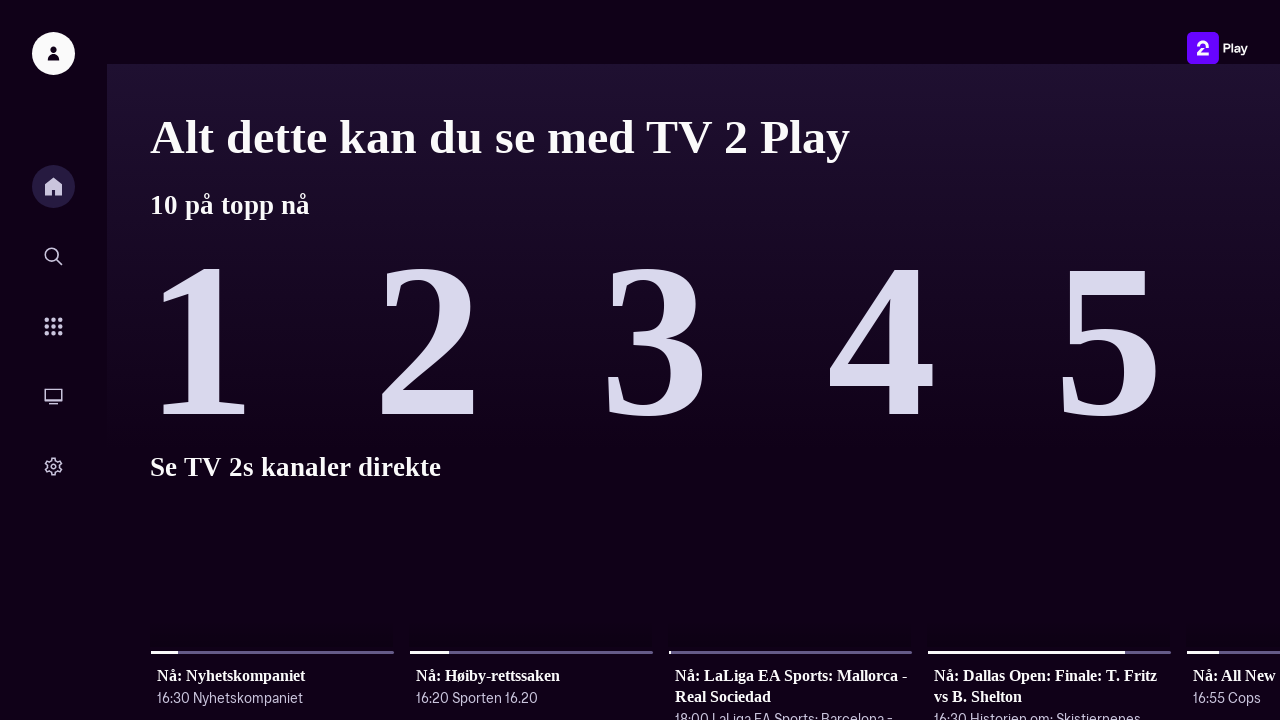

Found 20 image elements on the page
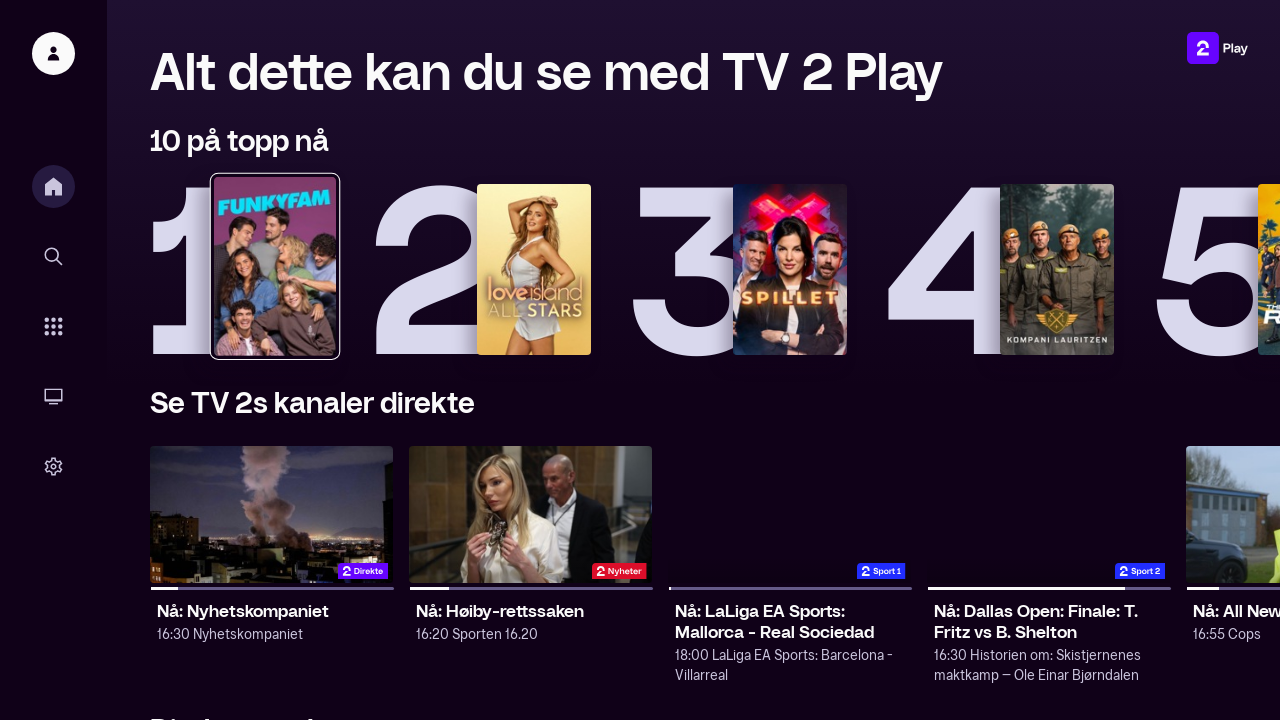

Assertion passed: images are present on the page
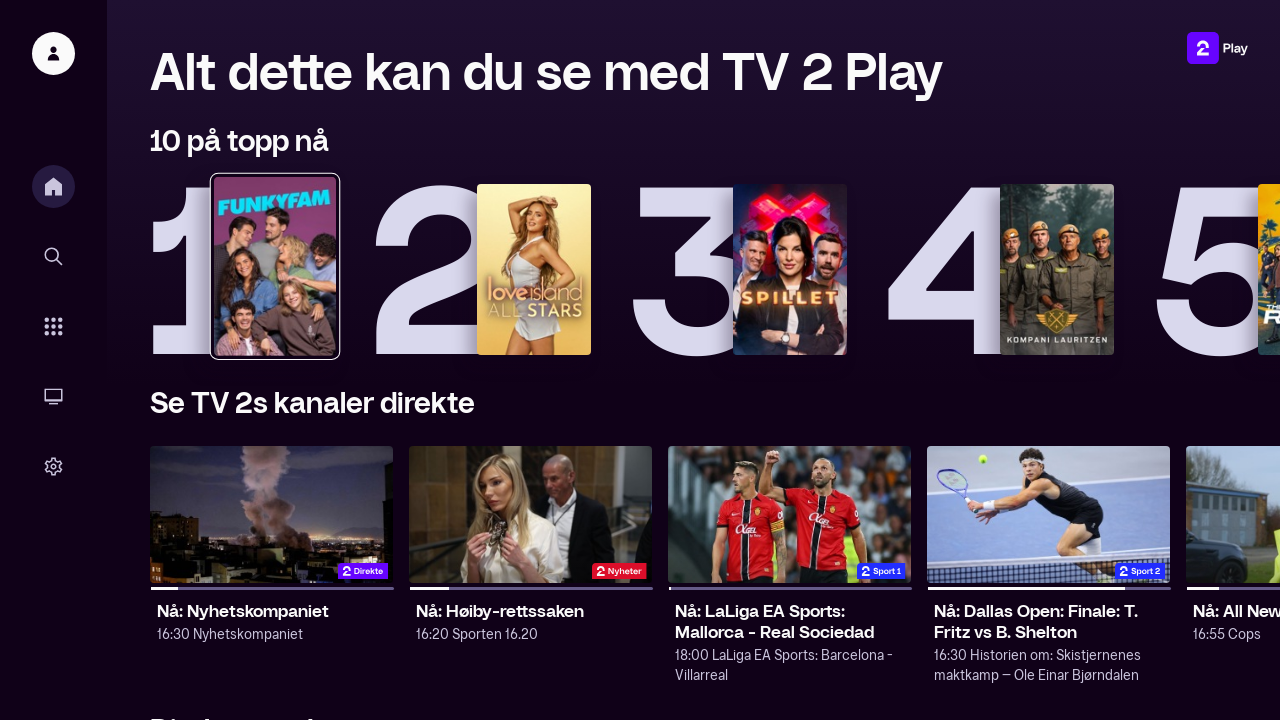

Found 215 div elements on the page
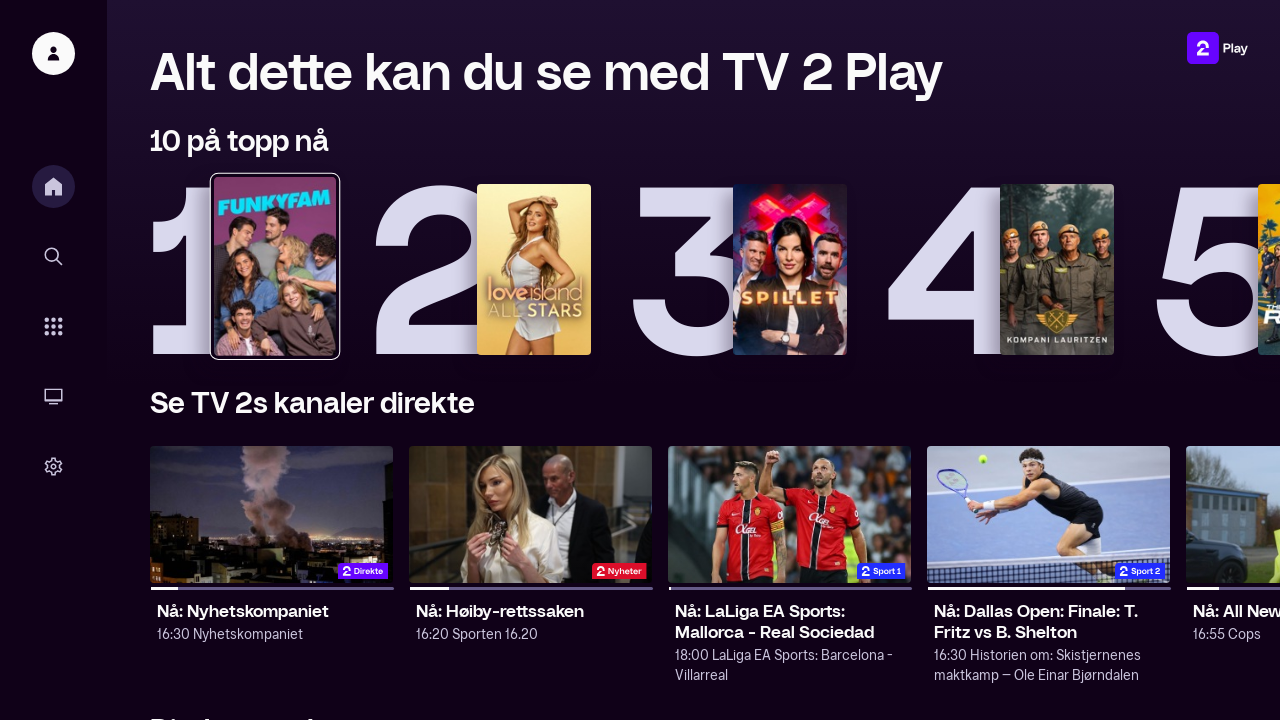

Assertion passed: content div elements are present on the page
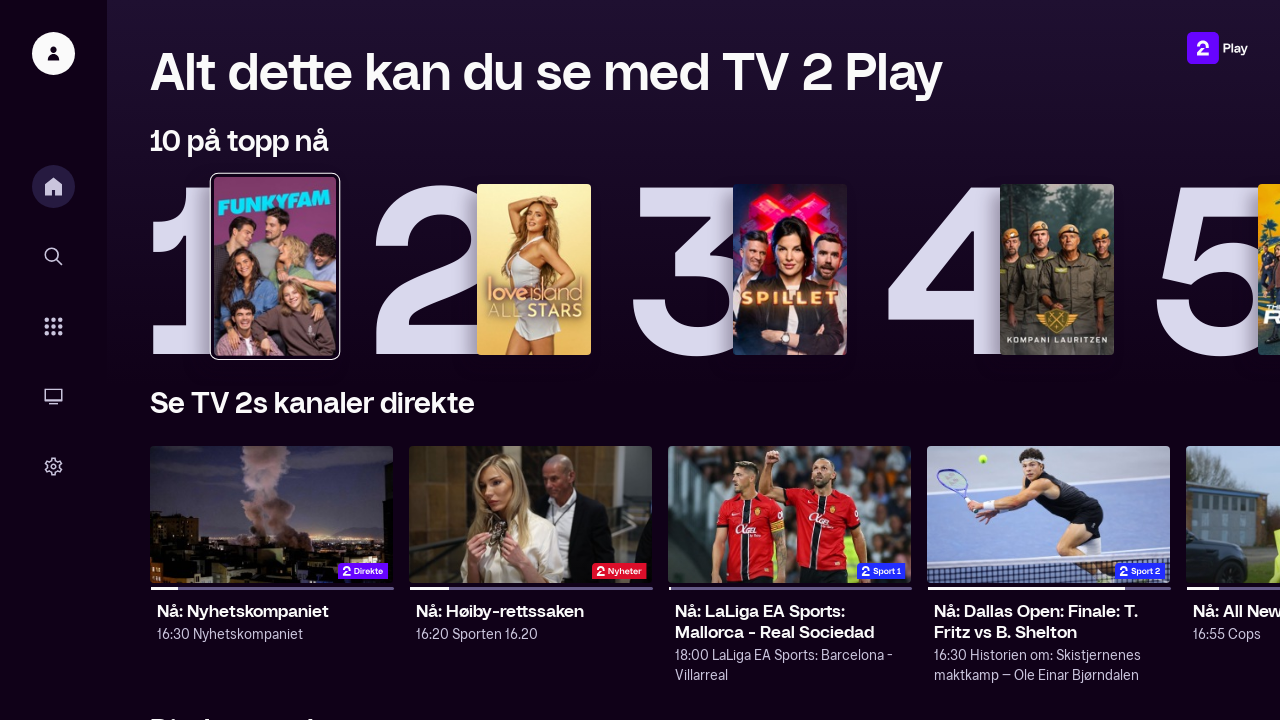

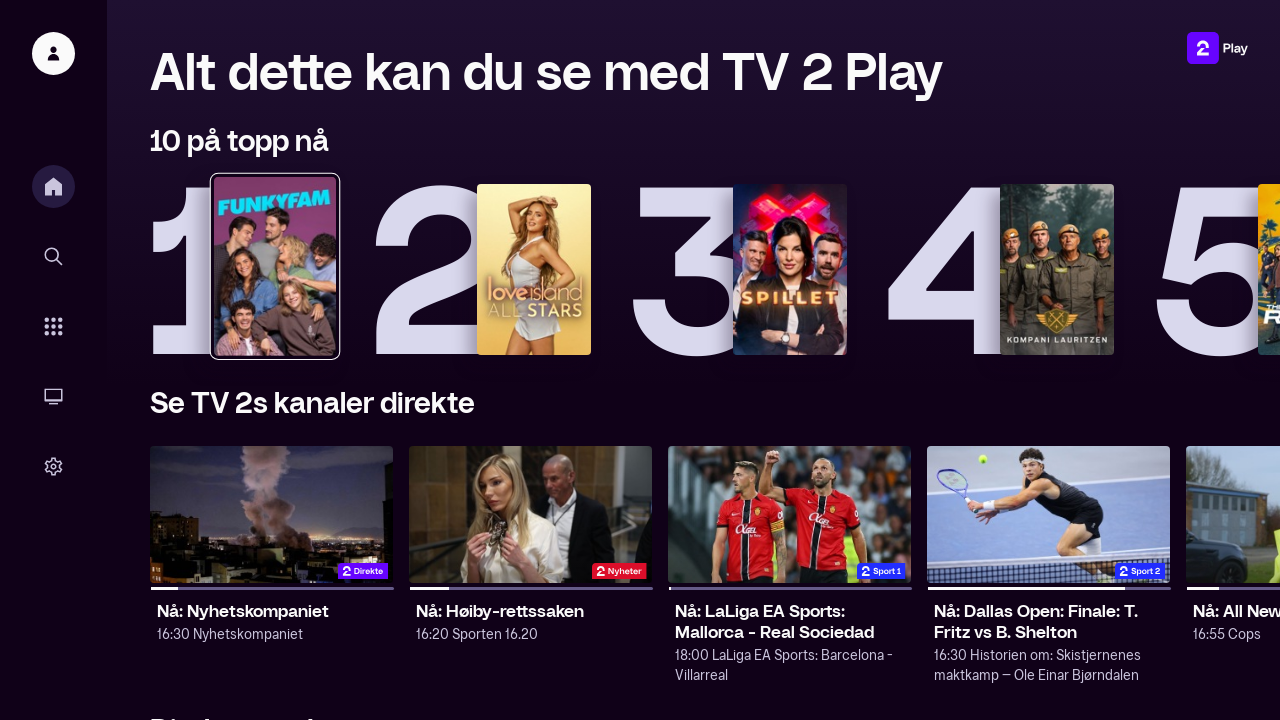